Tests form filling workflow by clicking a specific link text, then filling out a personal information form with first name, last name, city, and country fields, and submitting it.

Starting URL: http://suninjuly.github.io/find_link_text

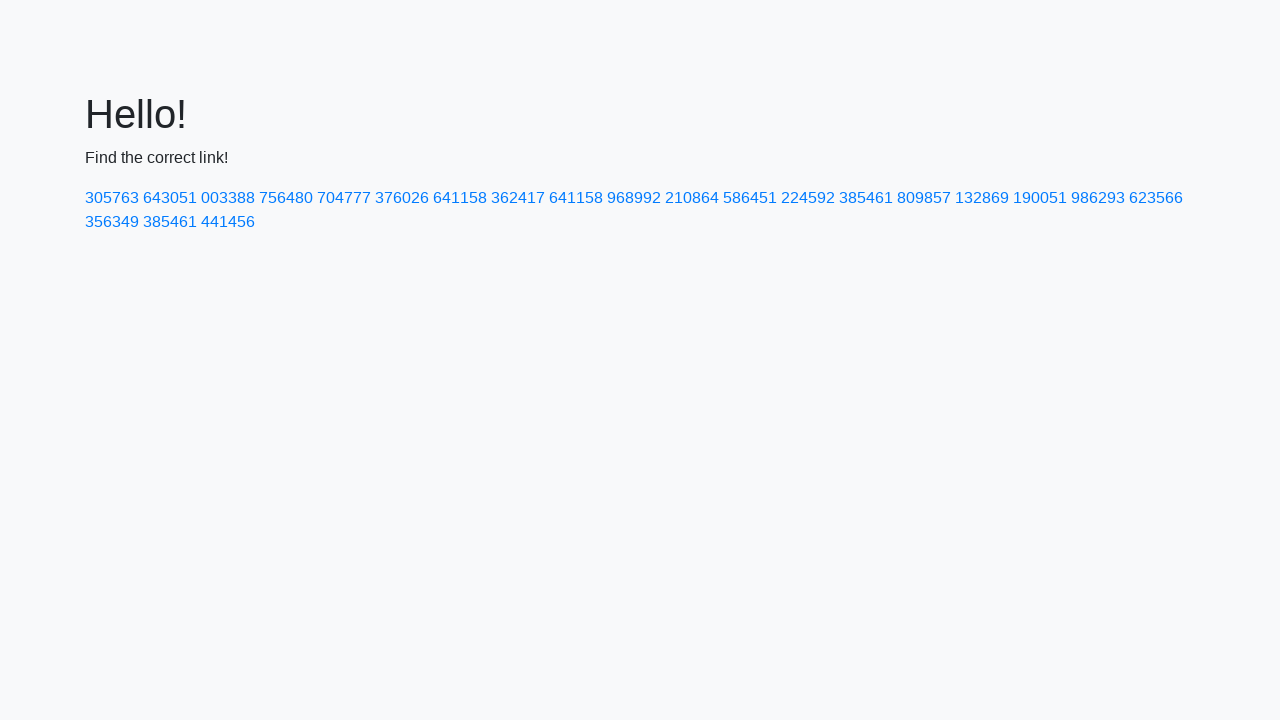

Clicked link with text '224592' at (808, 198) on text=224592
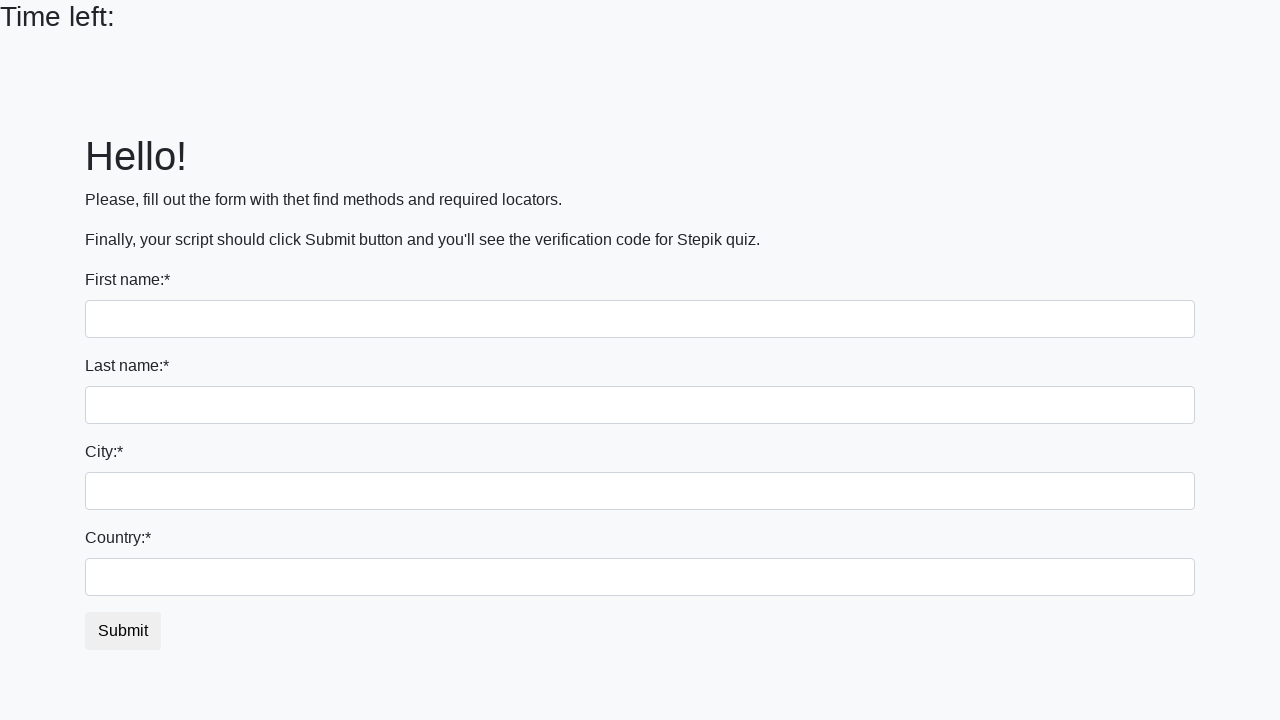

Filled first name field with 'Ivan' on input
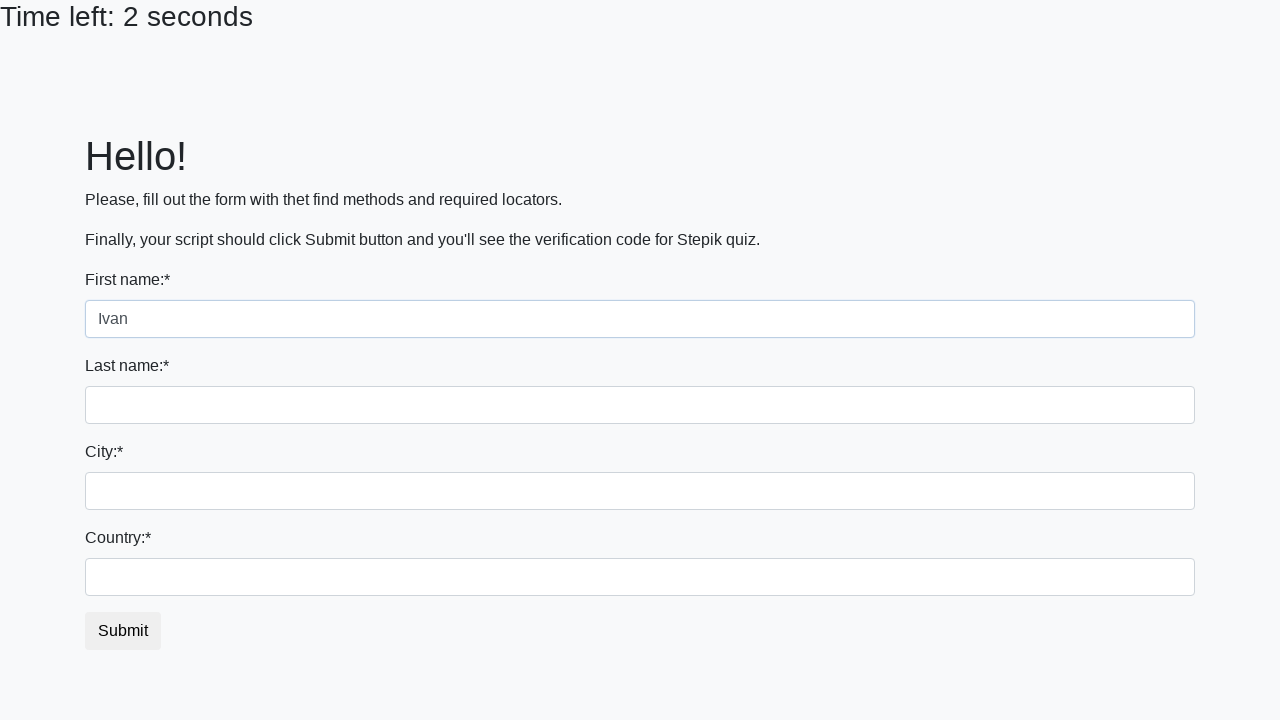

Filled last name field with 'Petrov' on input[name='last_name']
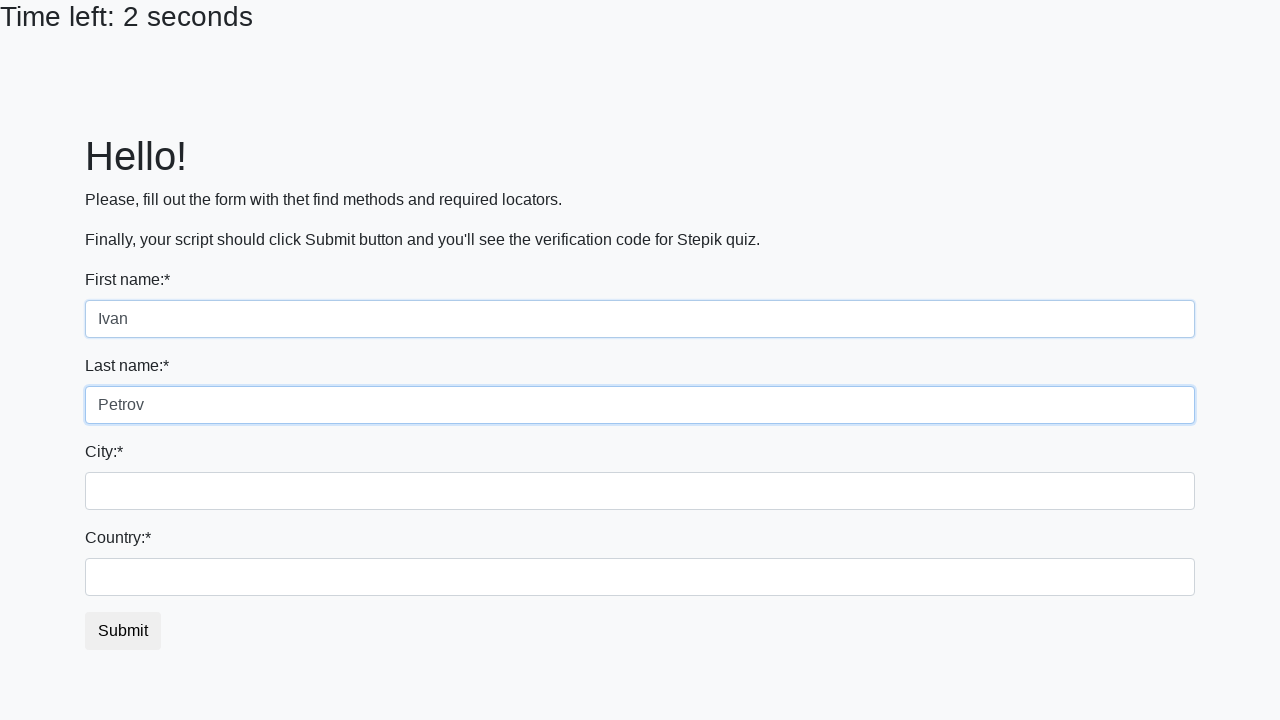

Filled city field with 'Smolensk' on .city
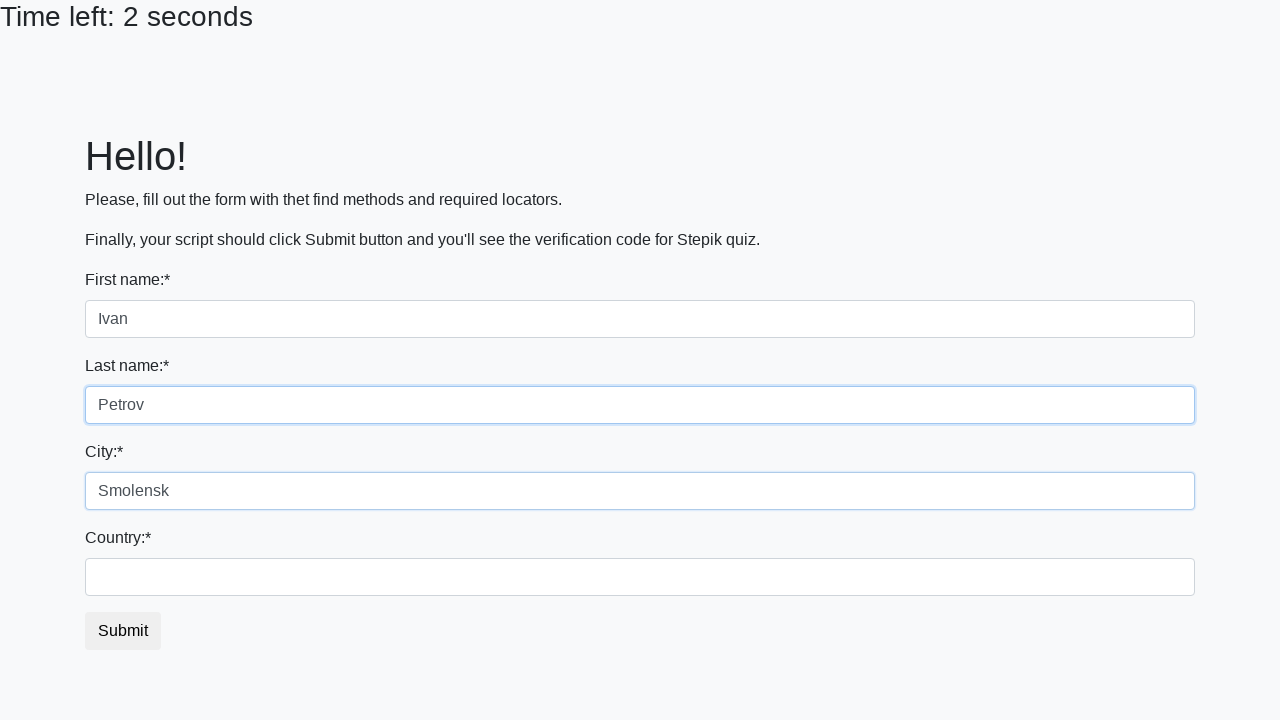

Filled country field with 'Russia' on #country
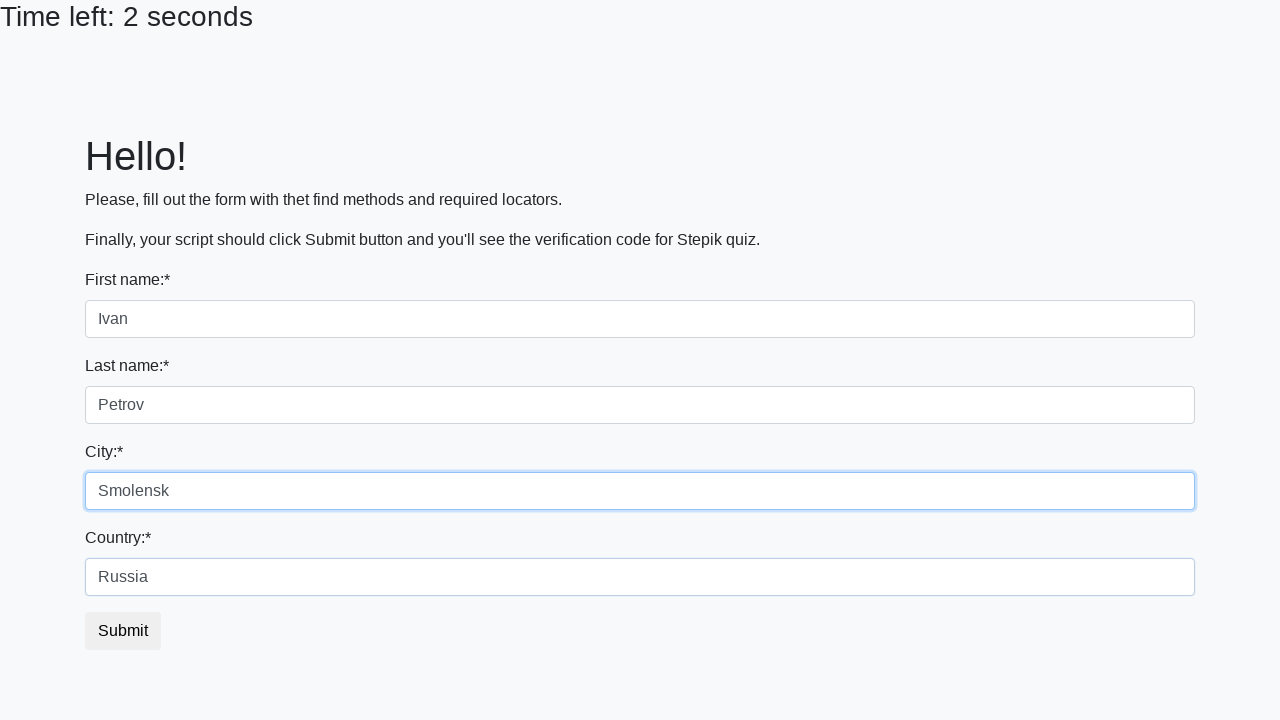

Clicked submit button to submit form at (123, 631) on button.btn
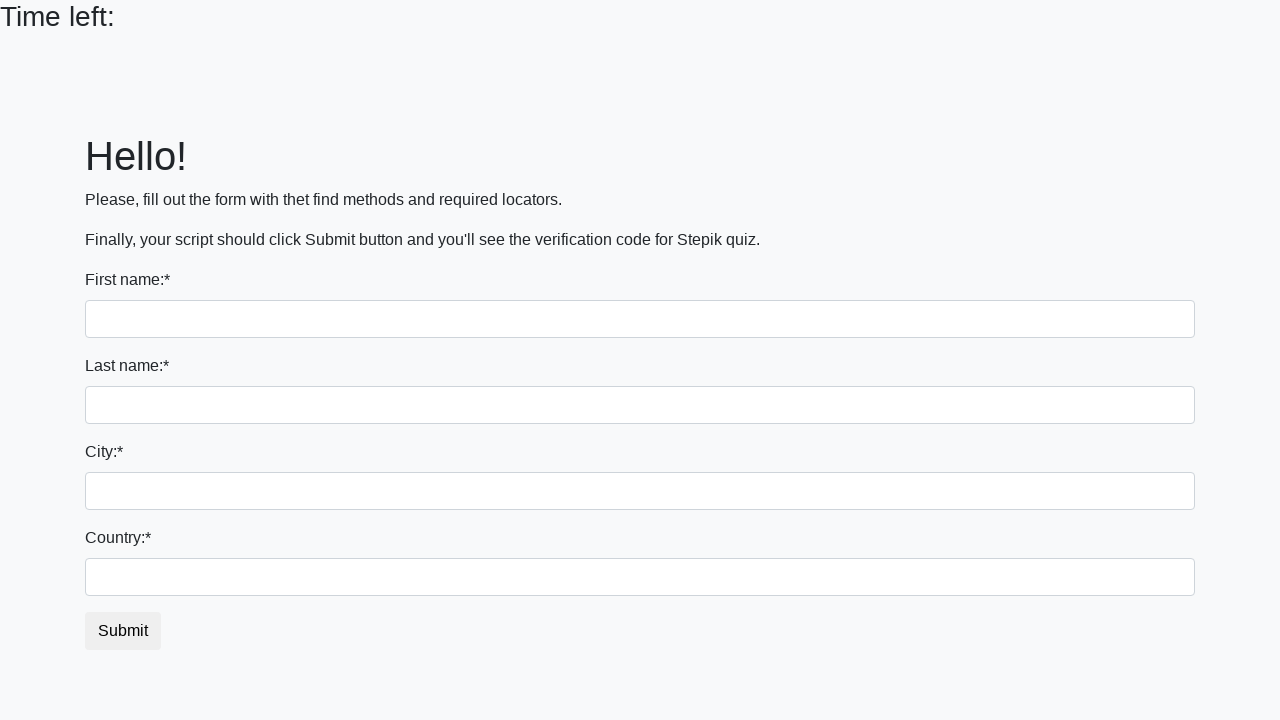

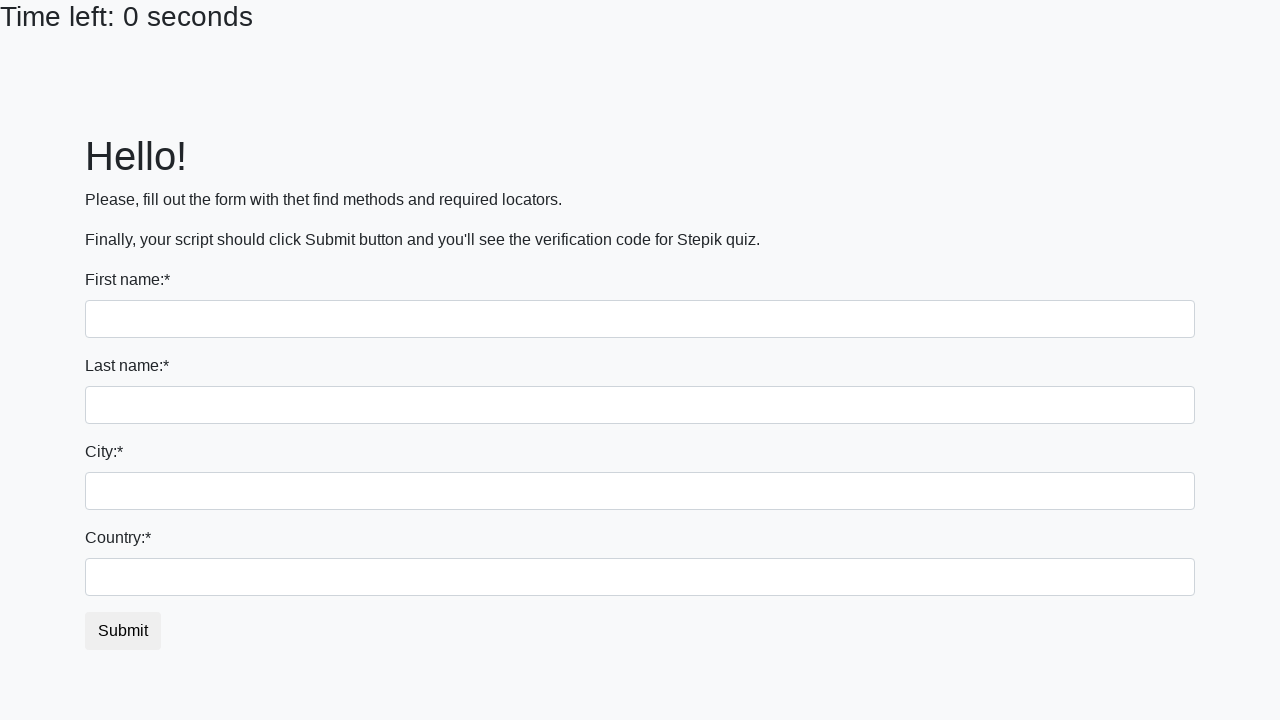